Tests filtering to display only completed items

Starting URL: https://demo.playwright.dev/todomvc

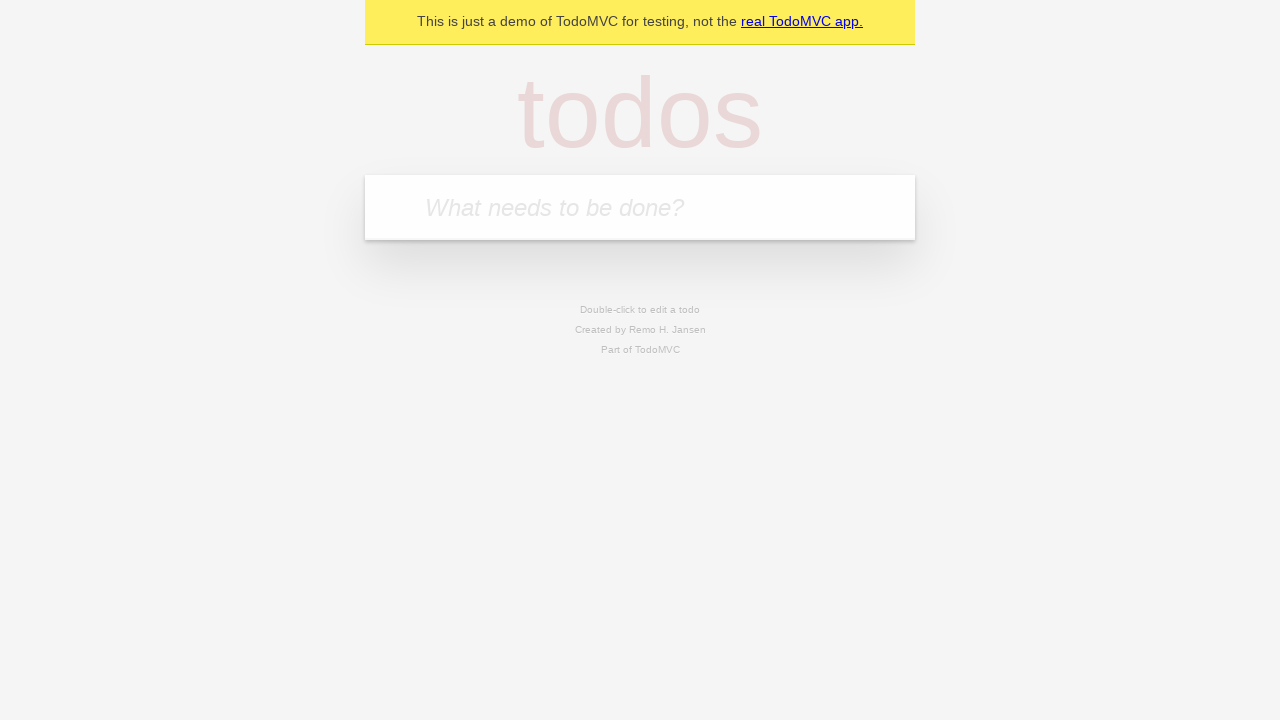

Filled todo input with 'buy some cheese' on internal:attr=[placeholder="What needs to be done?"i]
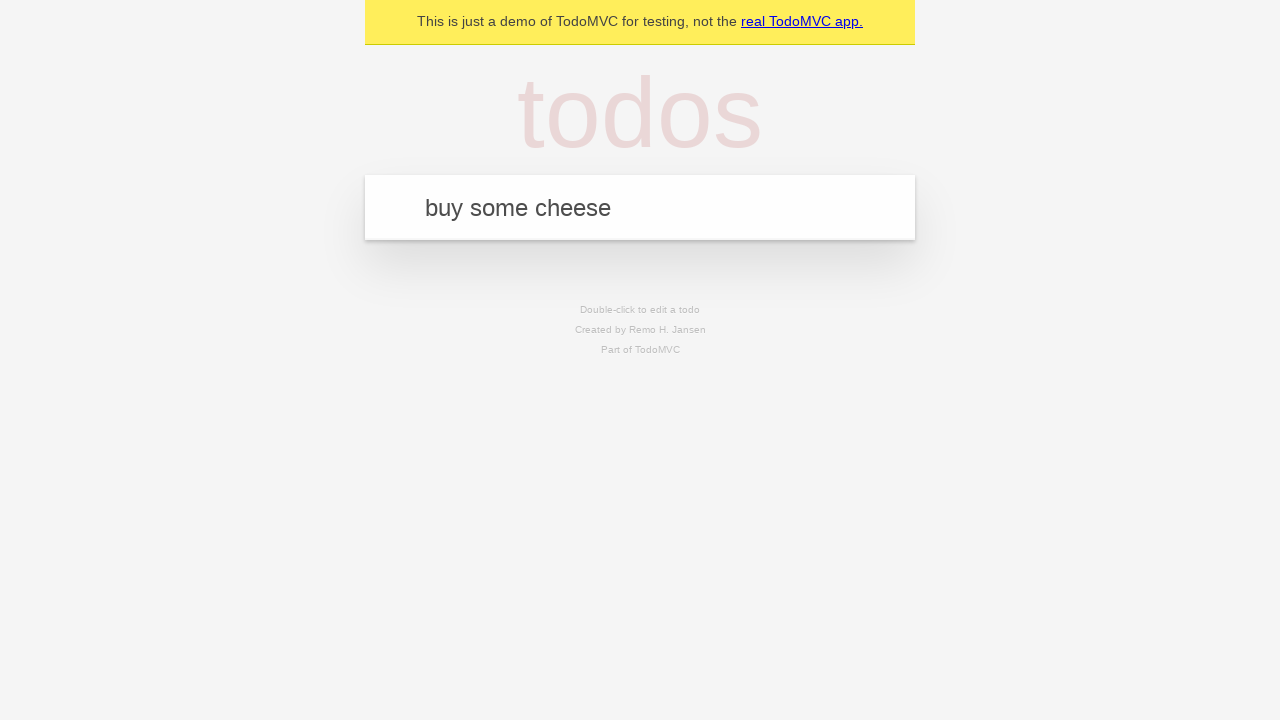

Pressed Enter to create todo 'buy some cheese' on internal:attr=[placeholder="What needs to be done?"i]
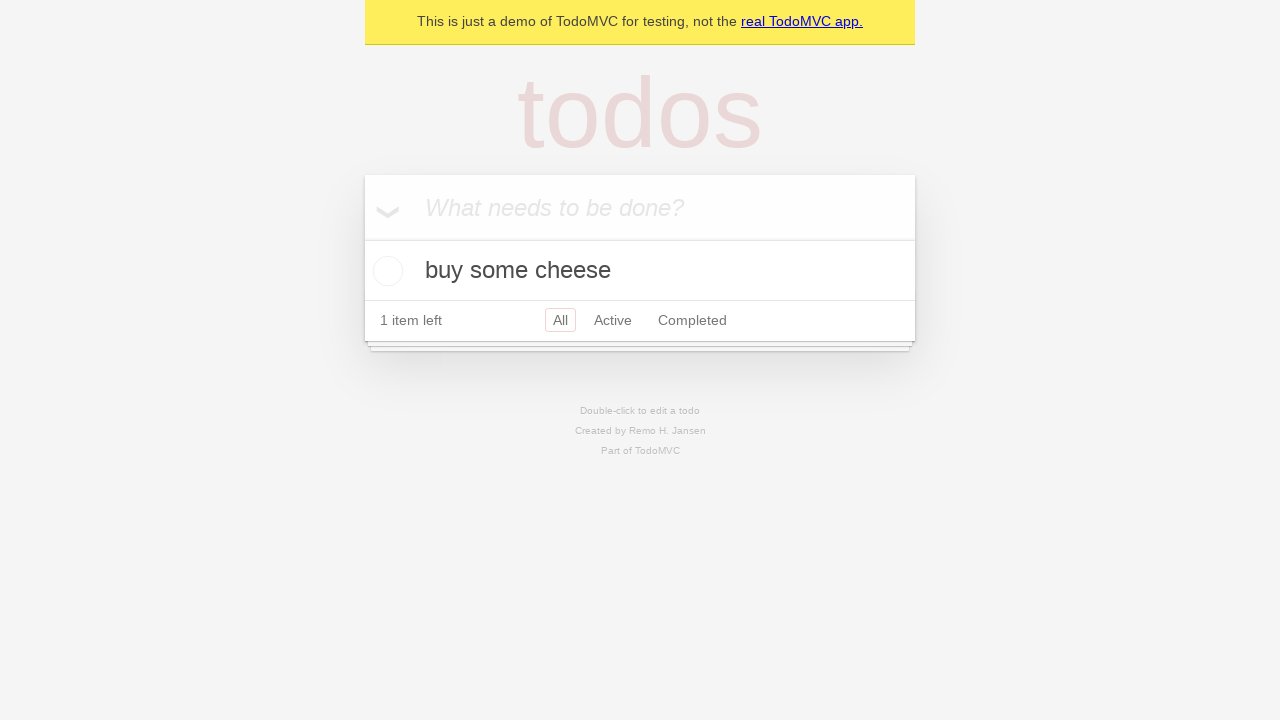

Filled todo input with 'feed the cat' on internal:attr=[placeholder="What needs to be done?"i]
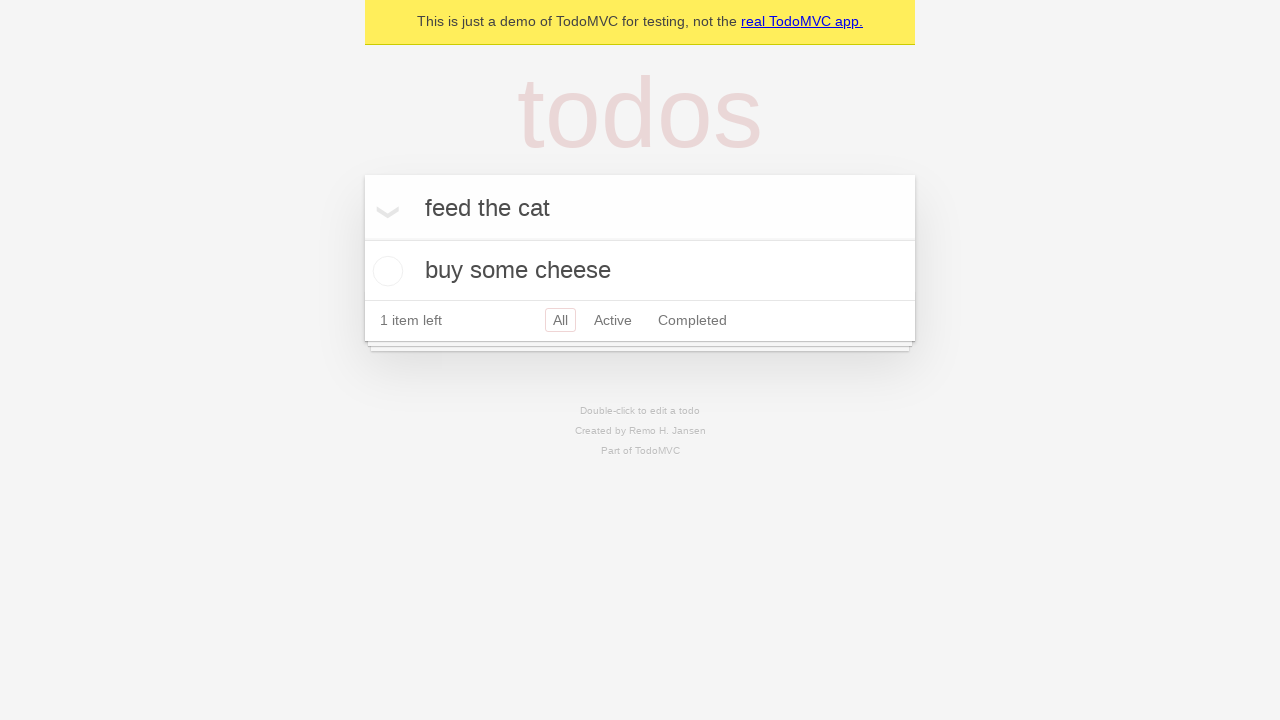

Pressed Enter to create todo 'feed the cat' on internal:attr=[placeholder="What needs to be done?"i]
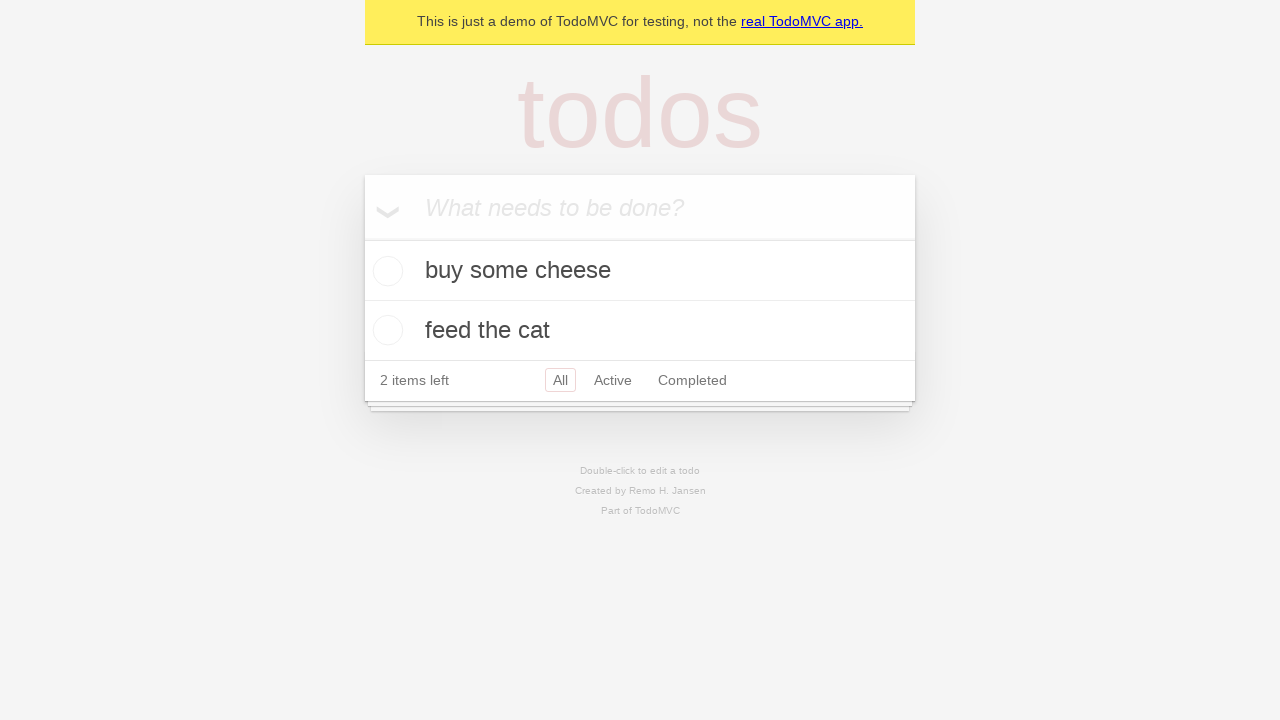

Filled todo input with 'book a doctors appointment' on internal:attr=[placeholder="What needs to be done?"i]
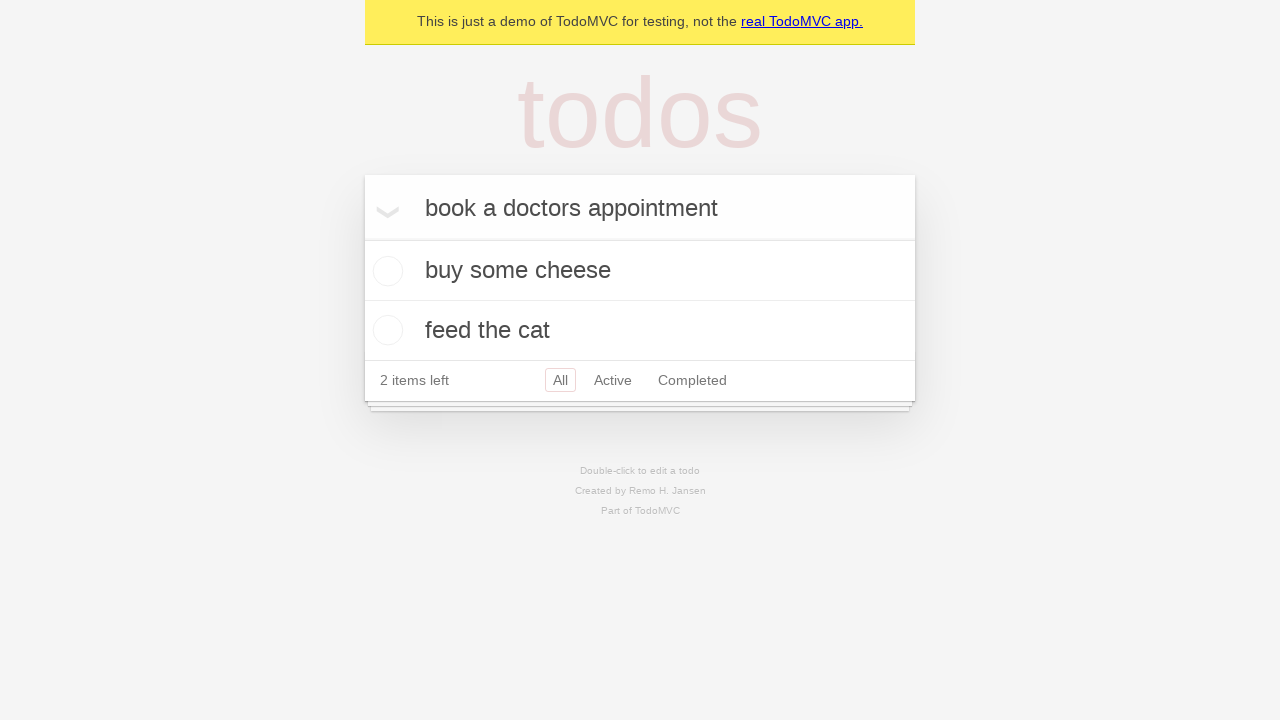

Pressed Enter to create todo 'book a doctors appointment' on internal:attr=[placeholder="What needs to be done?"i]
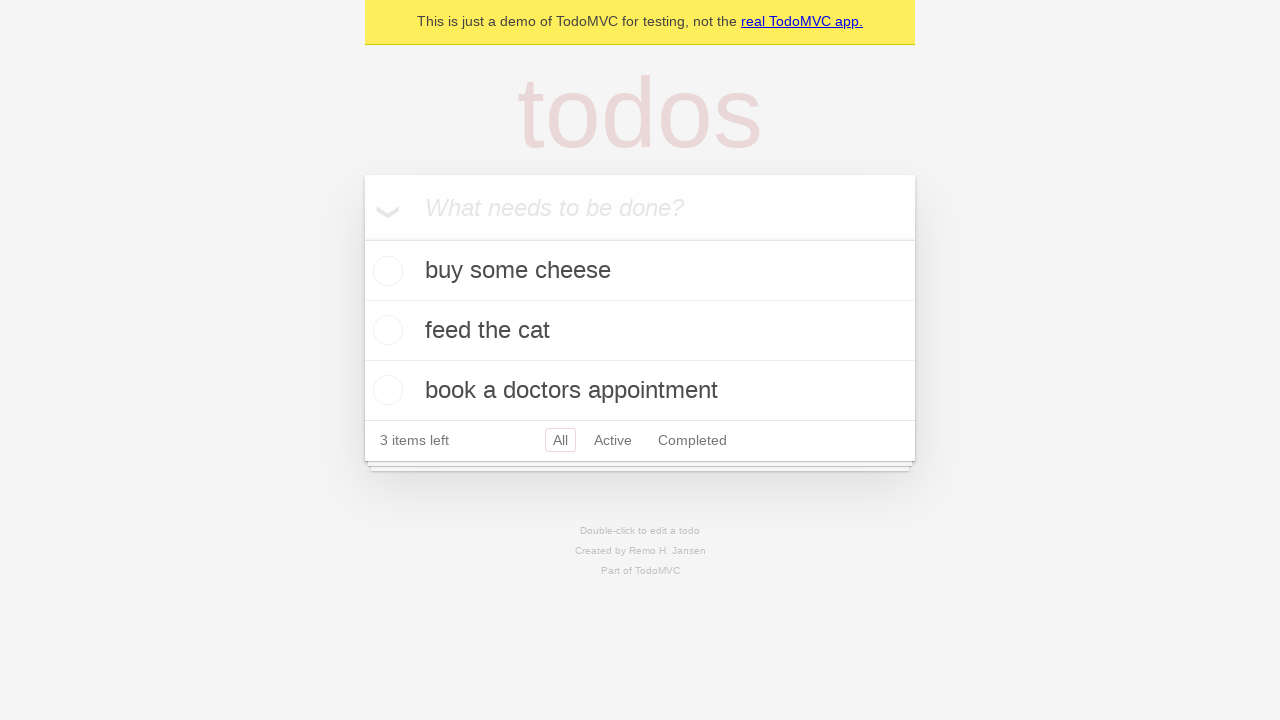

Checked the second todo item as completed at (385, 330) on internal:testid=[data-testid="todo-item"s] >> nth=1 >> internal:role=checkbox
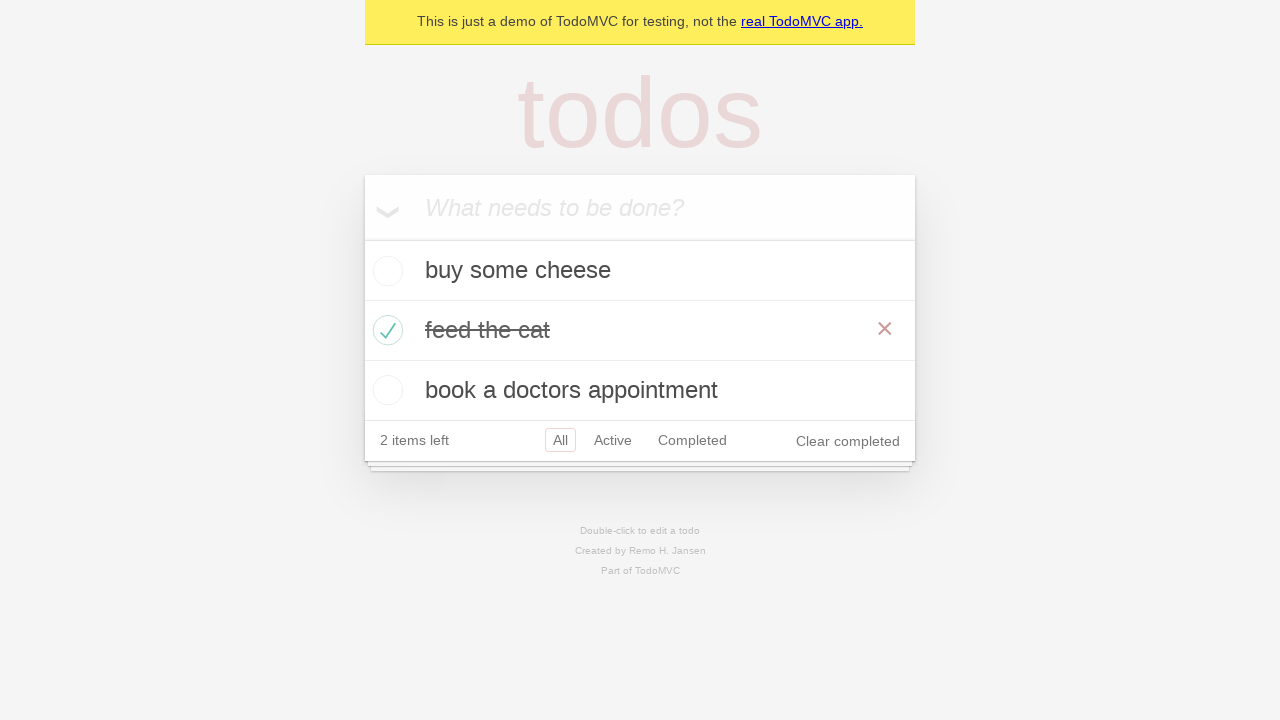

Clicked the 'Completed' filter link at (692, 440) on internal:role=link[name="Completed"i]
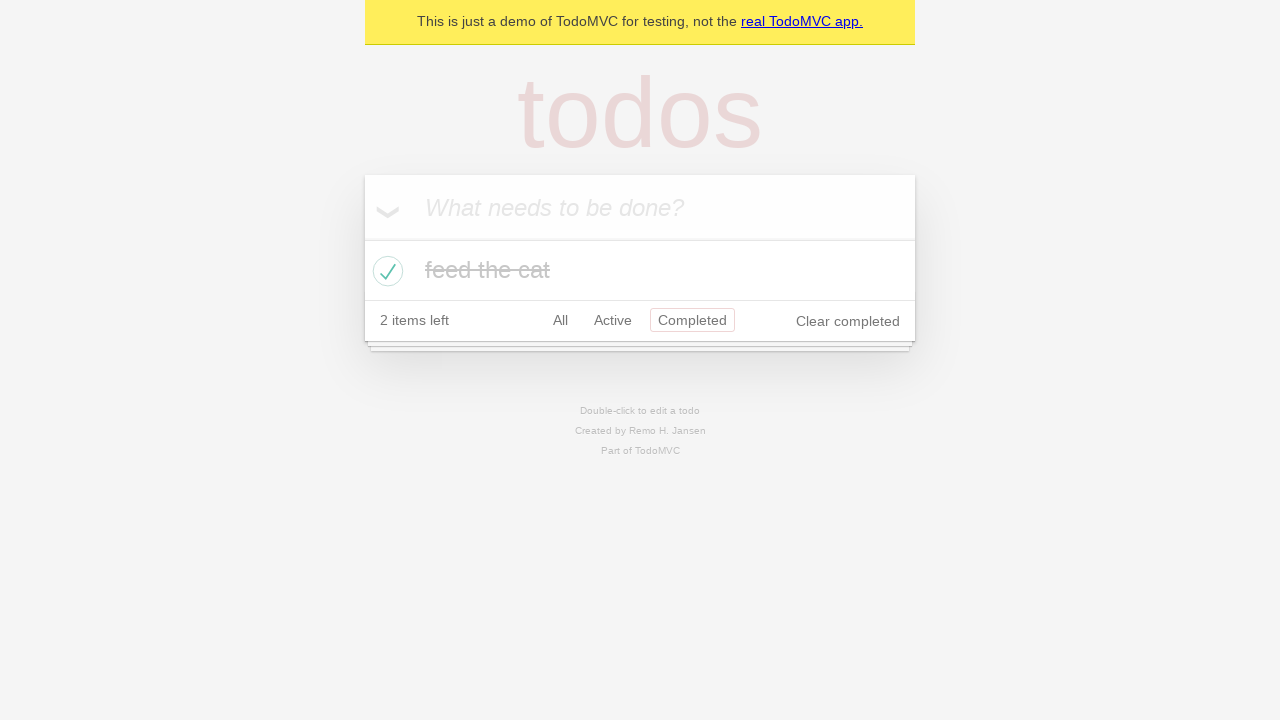

Waited for filtered view to display only 1 completed item
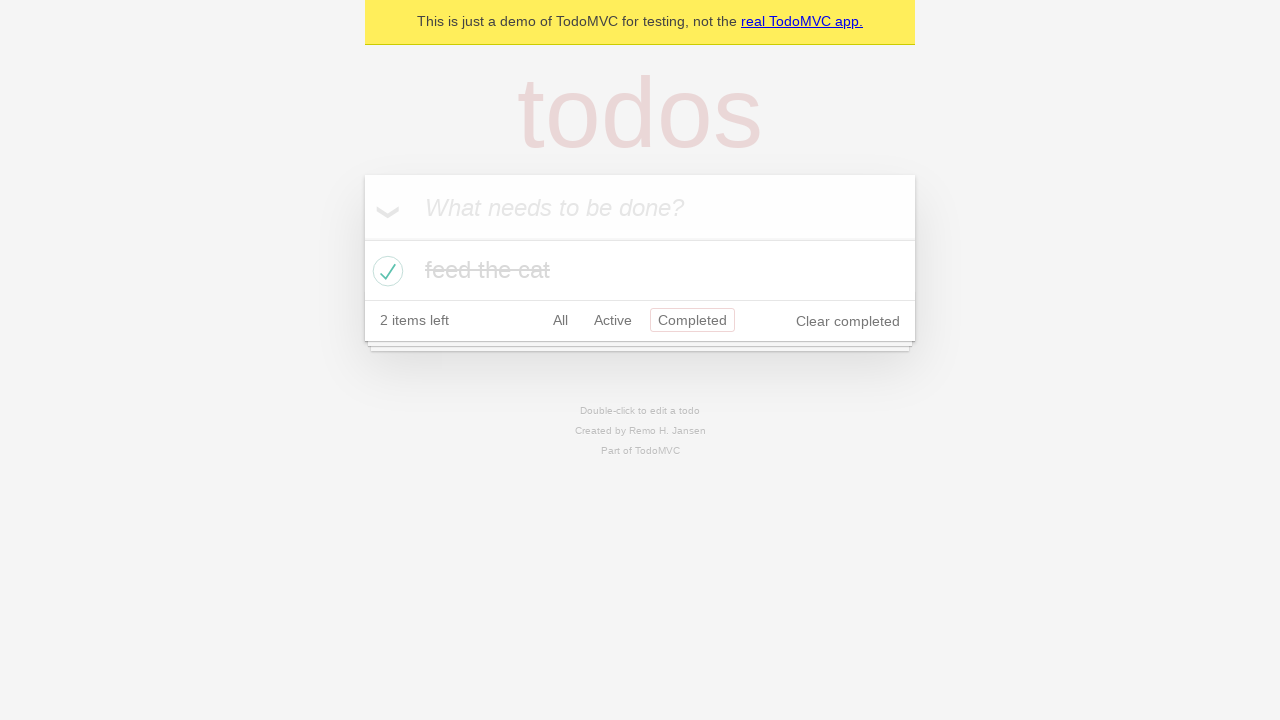

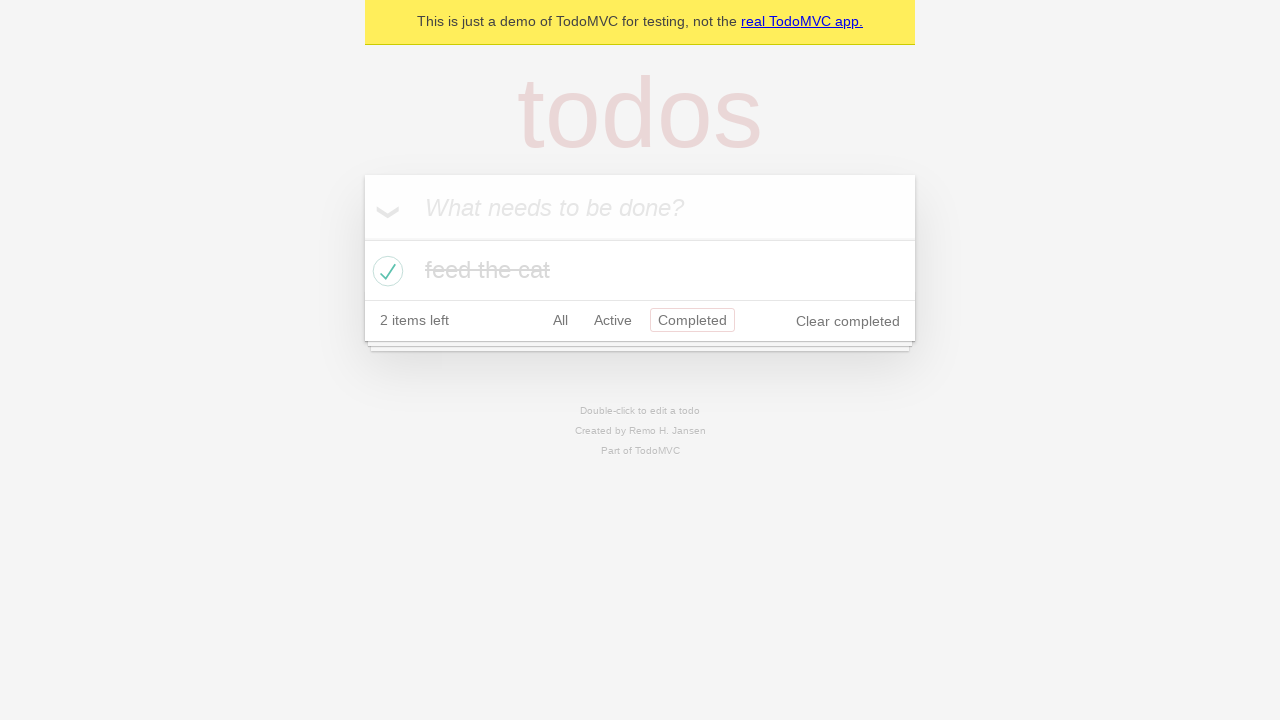